Verifies aria-checked attribute changes when clicking switch elements

Starting URL: https://www.w3.org/WAI/ARIA/apg/patterns/switch/examples/switch-button/

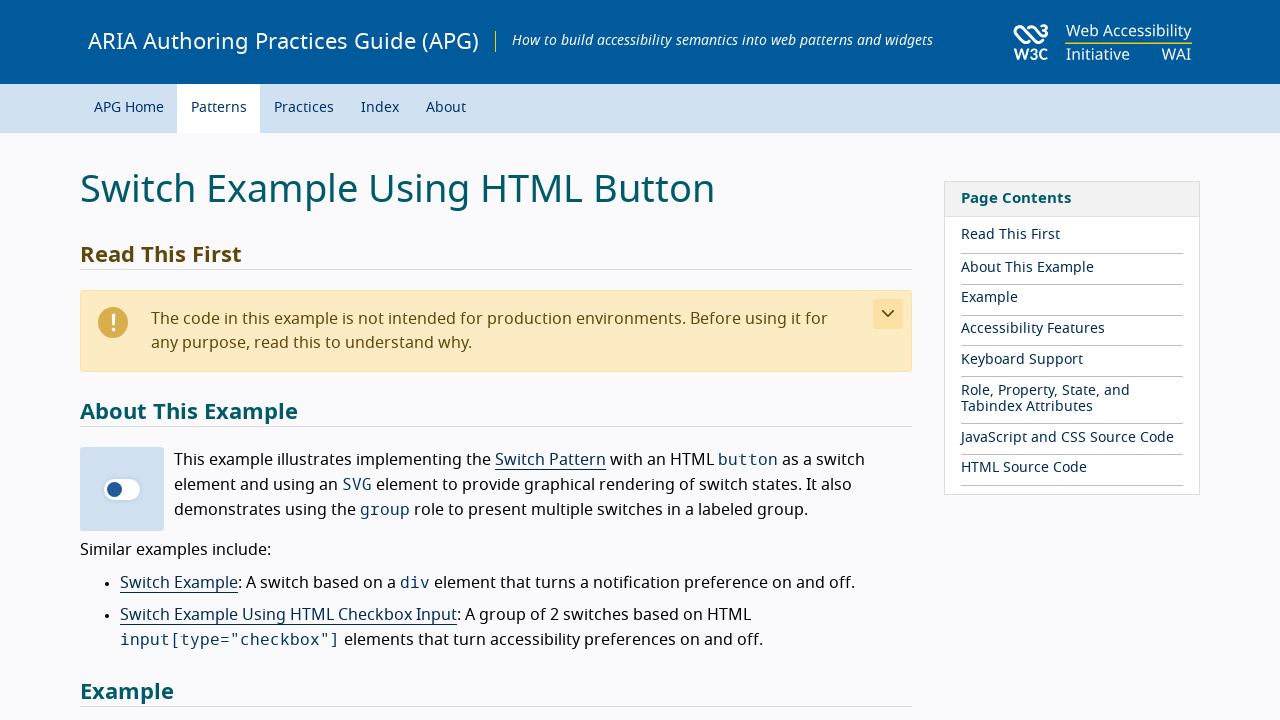

Navigated to switch button example page
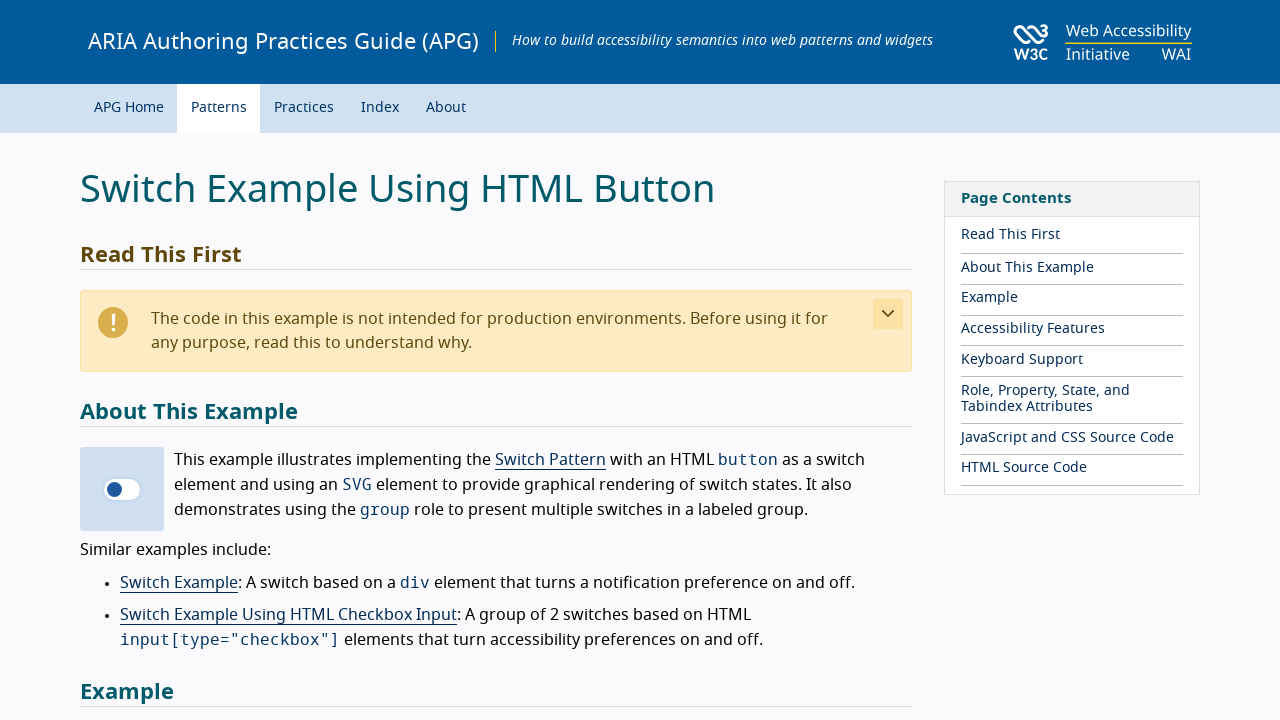

Located all switch elements
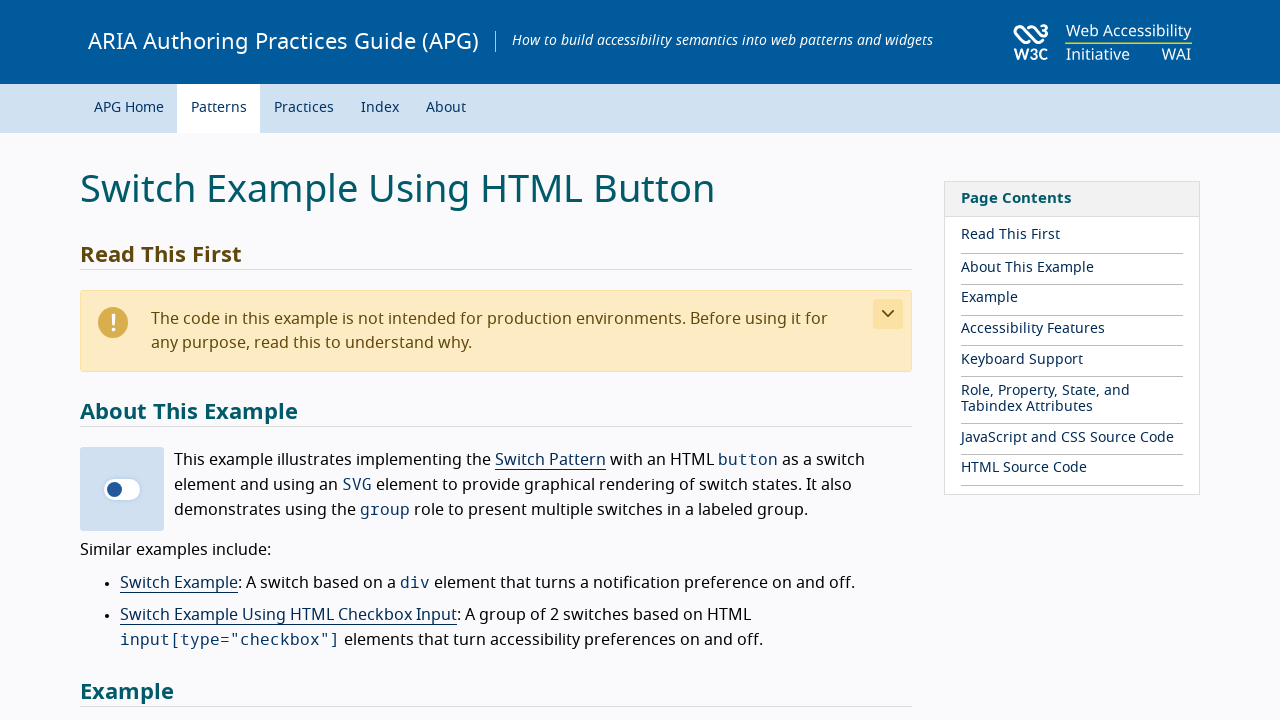

First switch element is visible
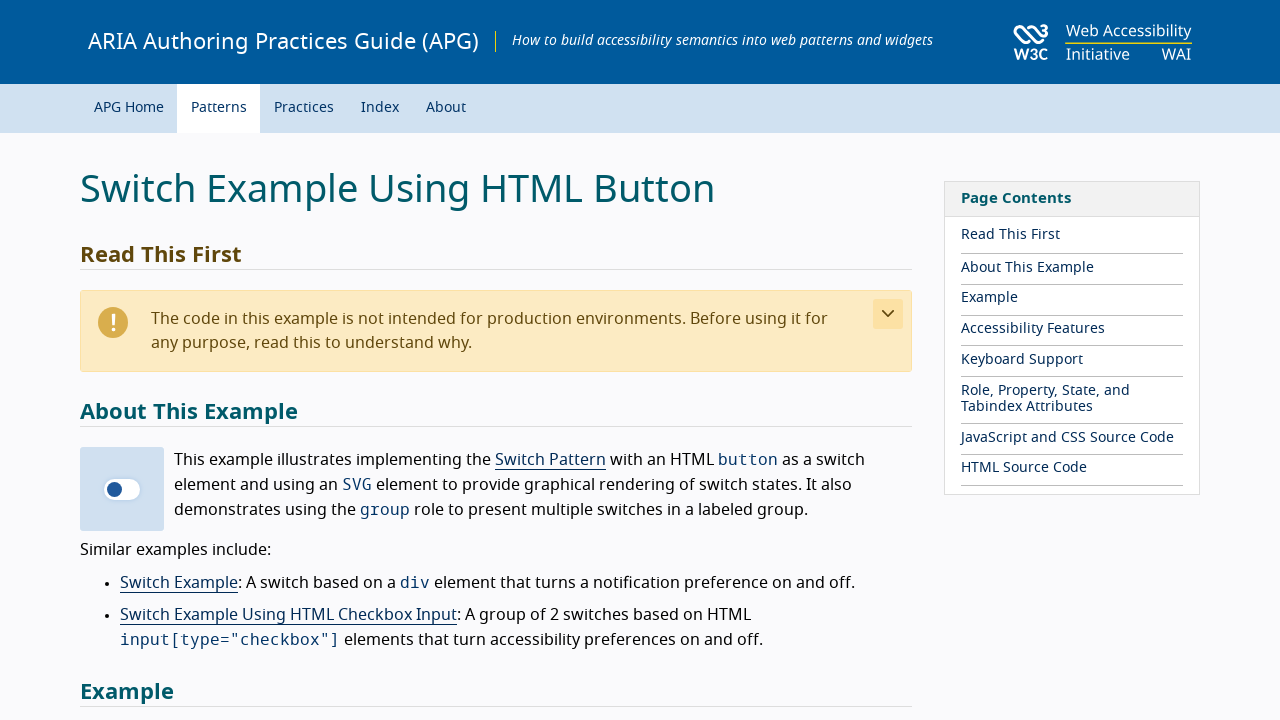

Verified switch 1 has aria-checked='false'
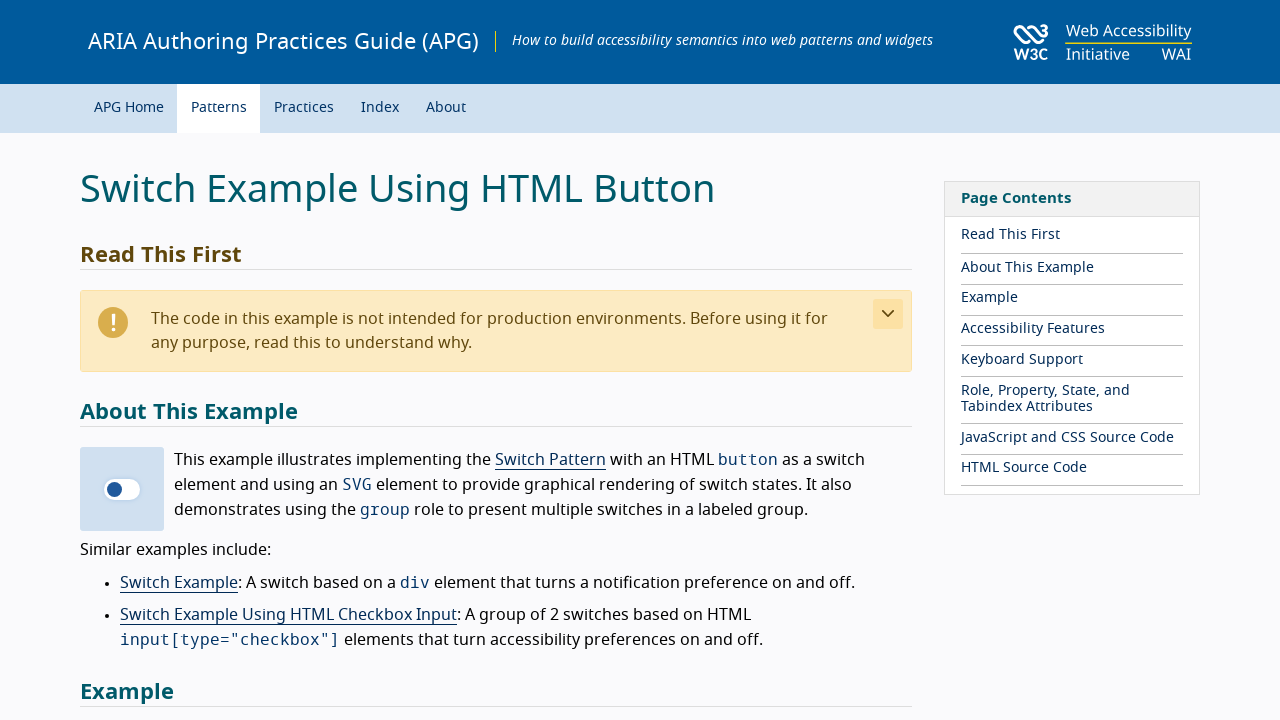

Verified switch 2 has aria-checked='false'
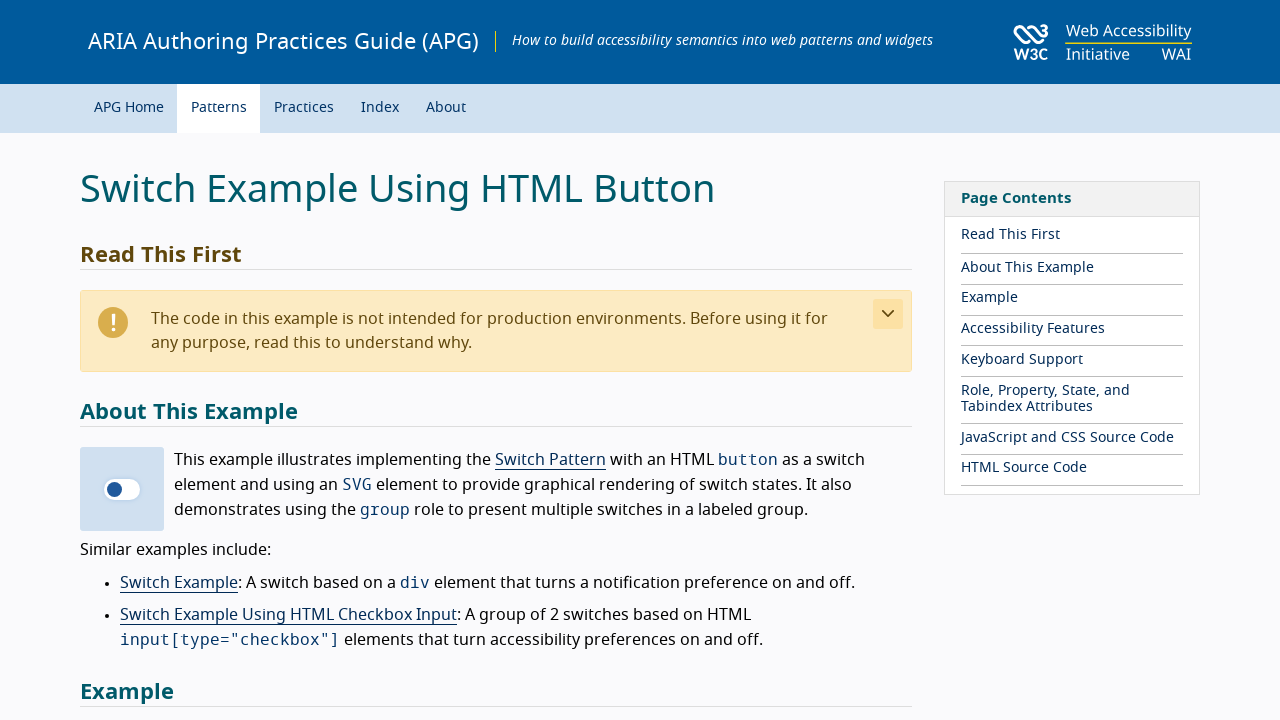

Clicked switch 1 at (192, 360) on #ex1 [role='switch'] >> nth=0
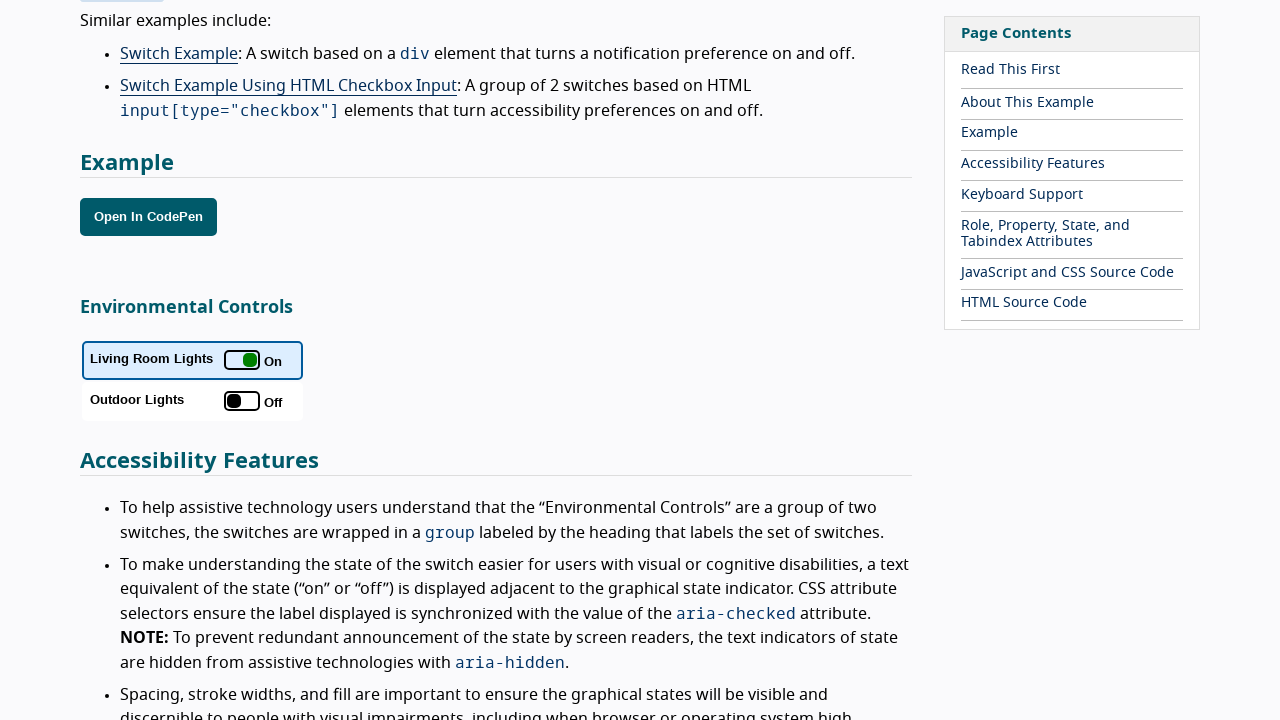

Clicked switch 2 at (192, 401) on #ex1 [role='switch'] >> nth=1
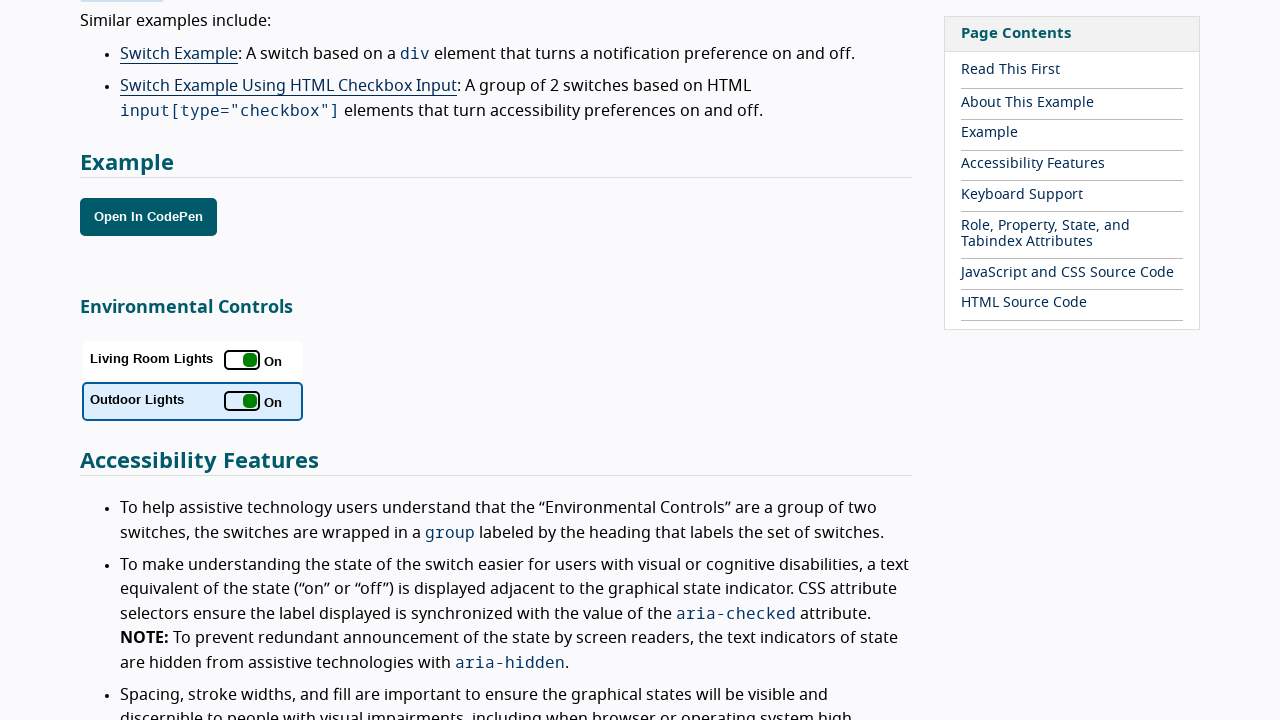

Verified switch 1 has aria-checked='true'
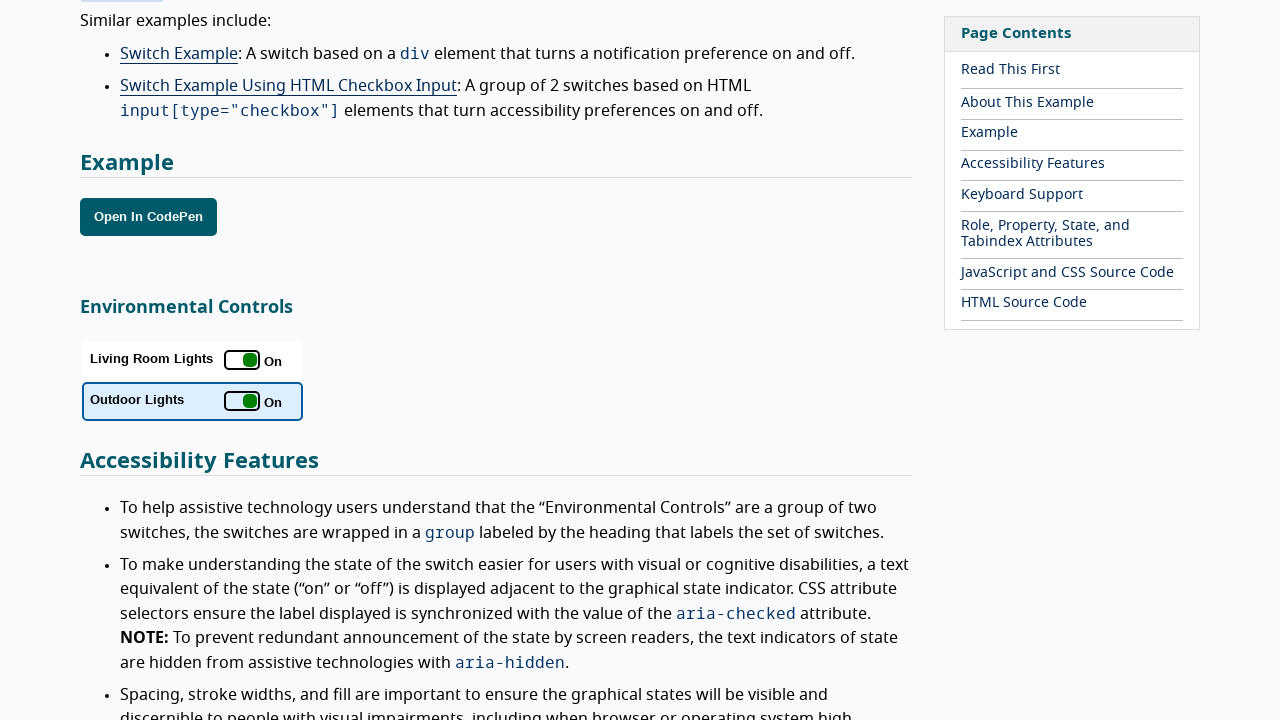

Verified switch 2 has aria-checked='true'
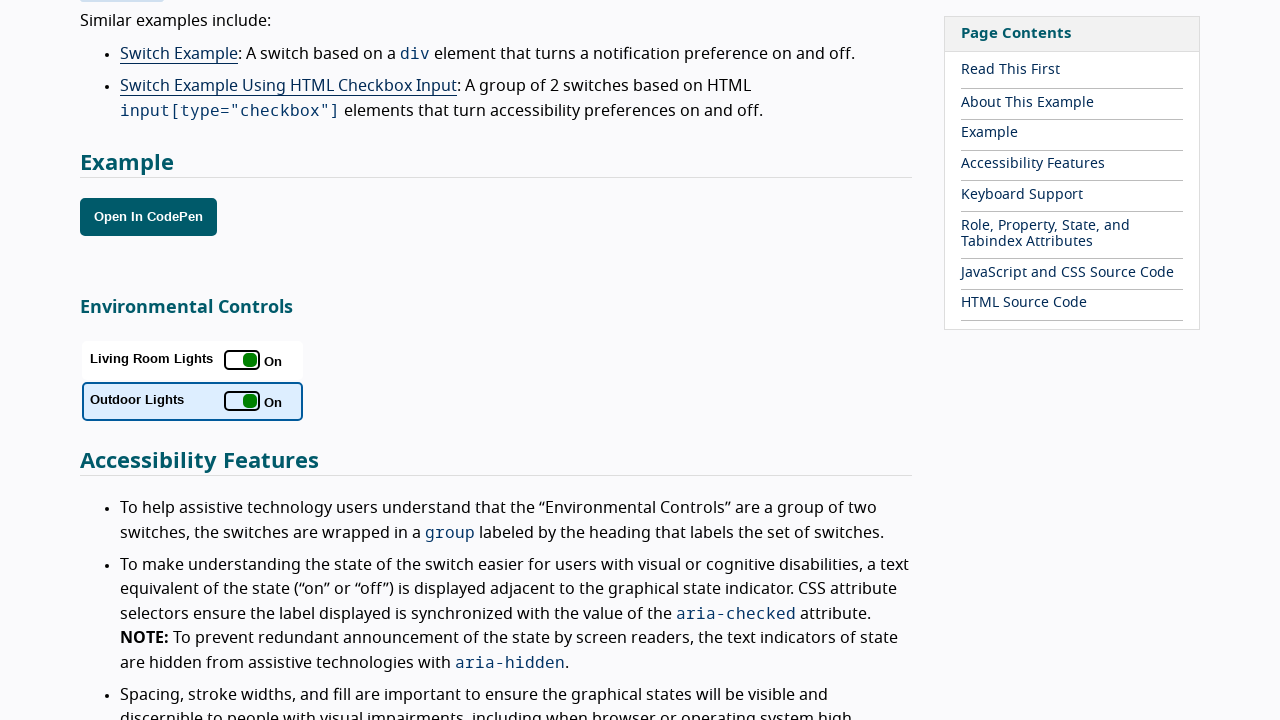

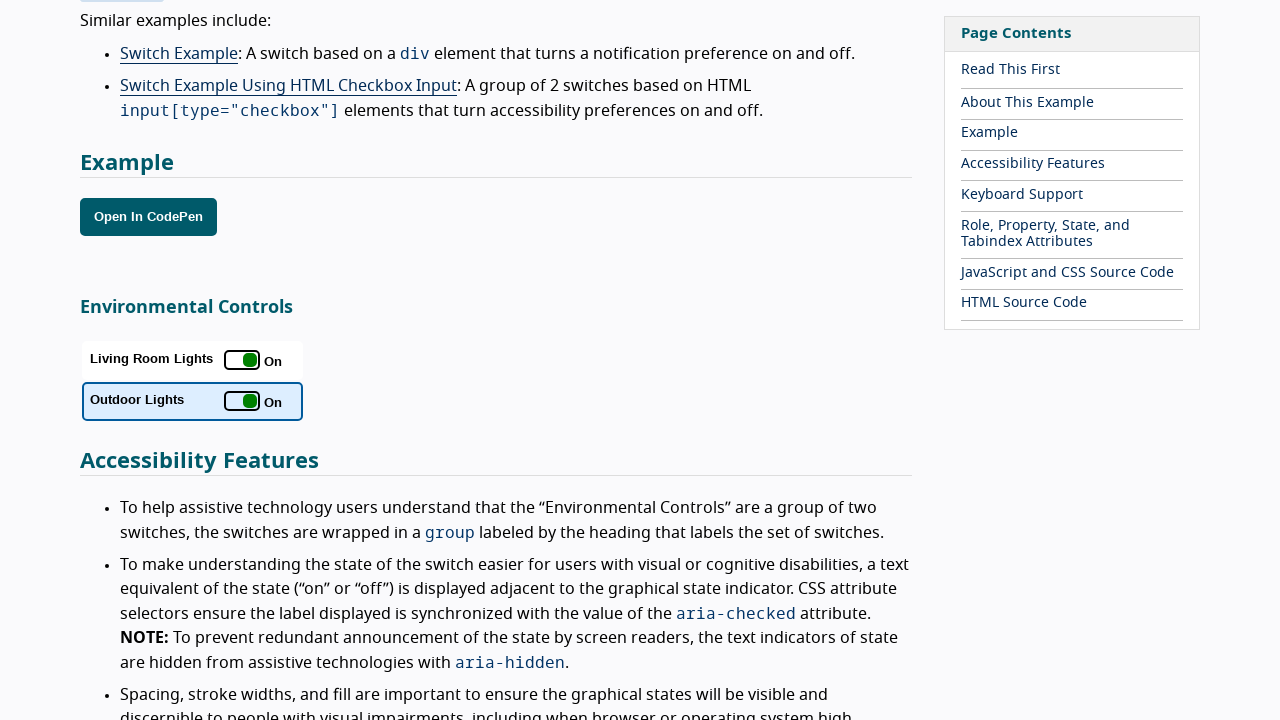